Tests browser window handling by opening a new window, switching to it, reading text content, and then closing both windows

Starting URL: https://demoqa.com/browser-windows

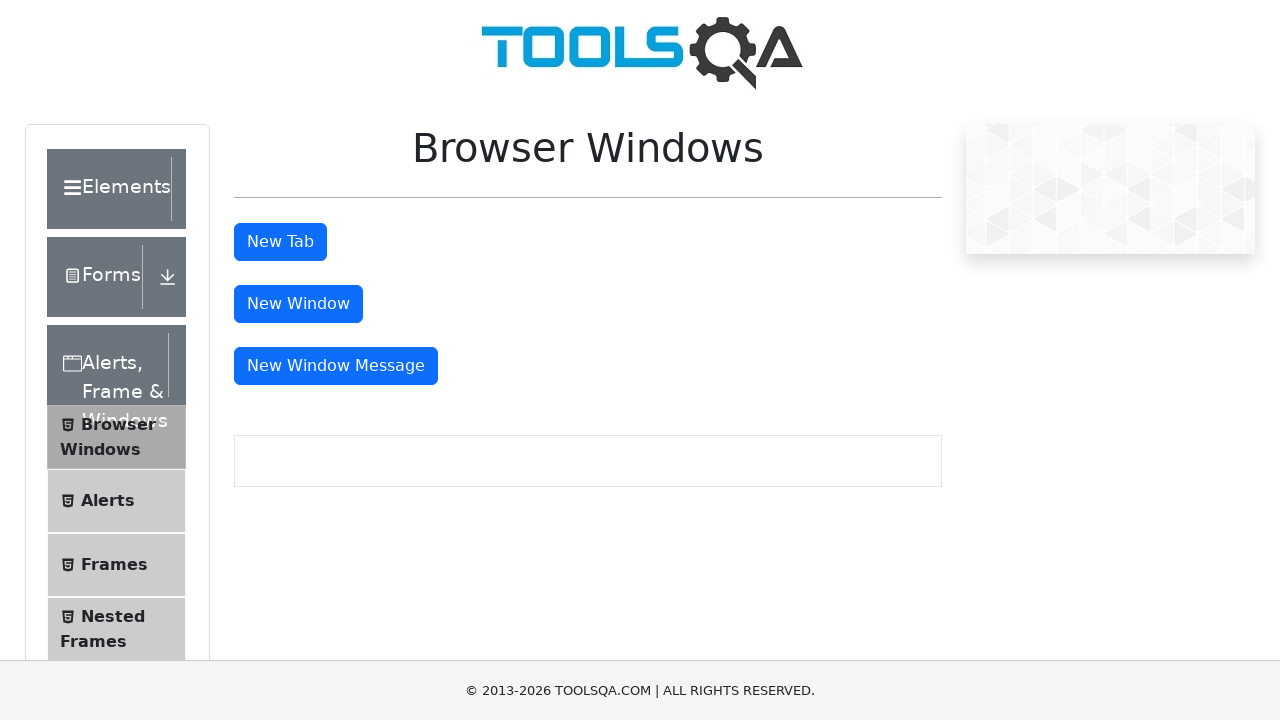

Clicked button to open new window at (298, 304) on #windowButton
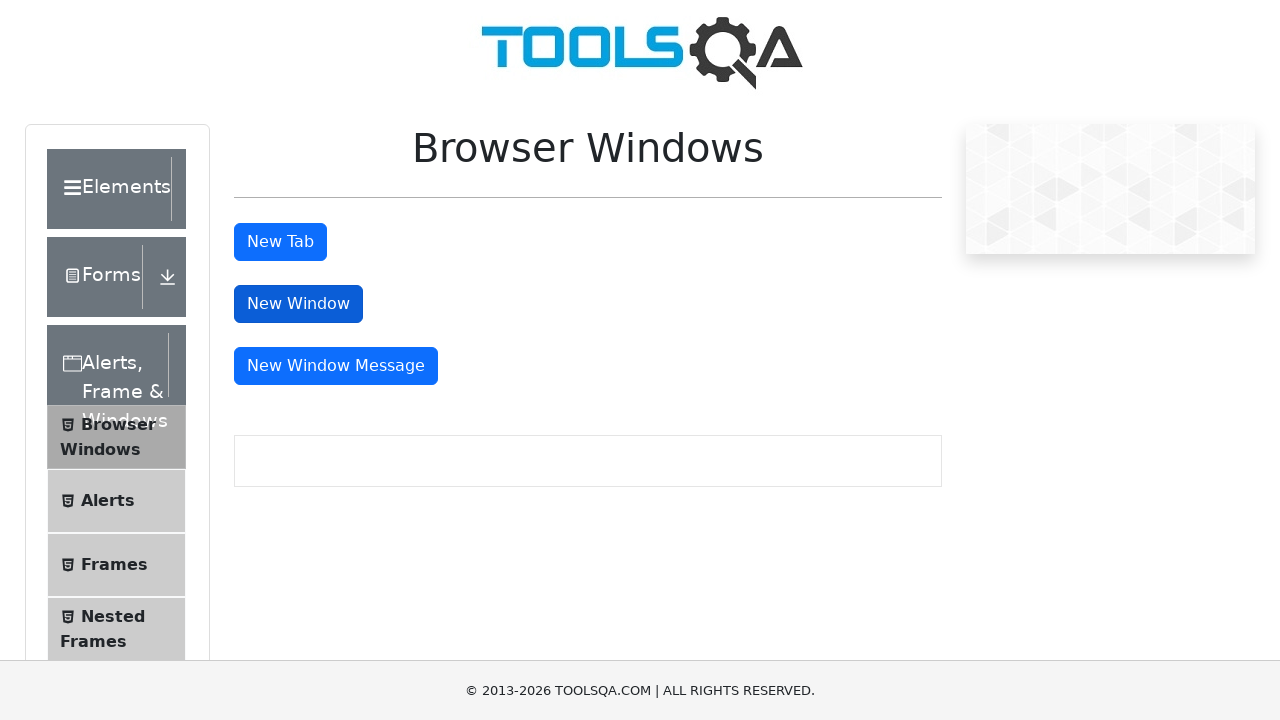

New window opened and captured
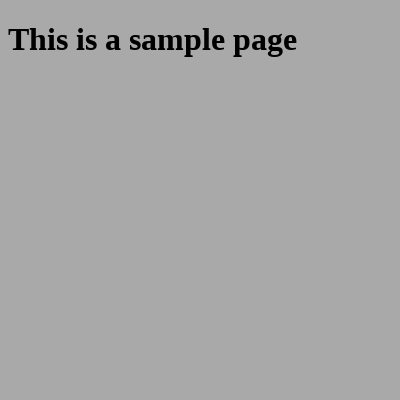

New window finished loading
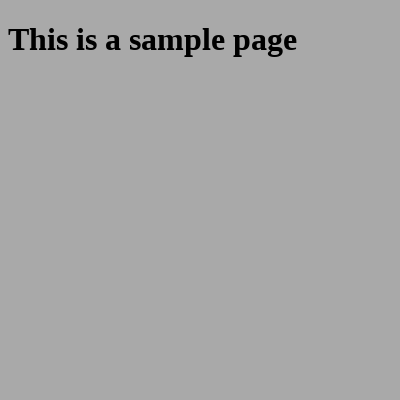

Read heading text from new window: 'This is a sample page'
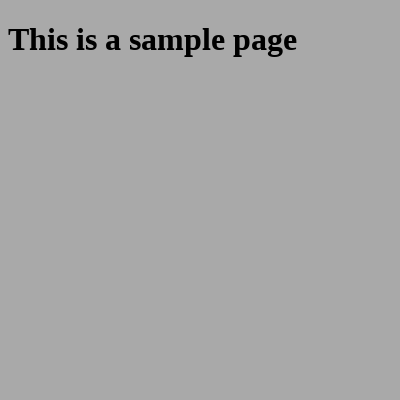

Closed new window
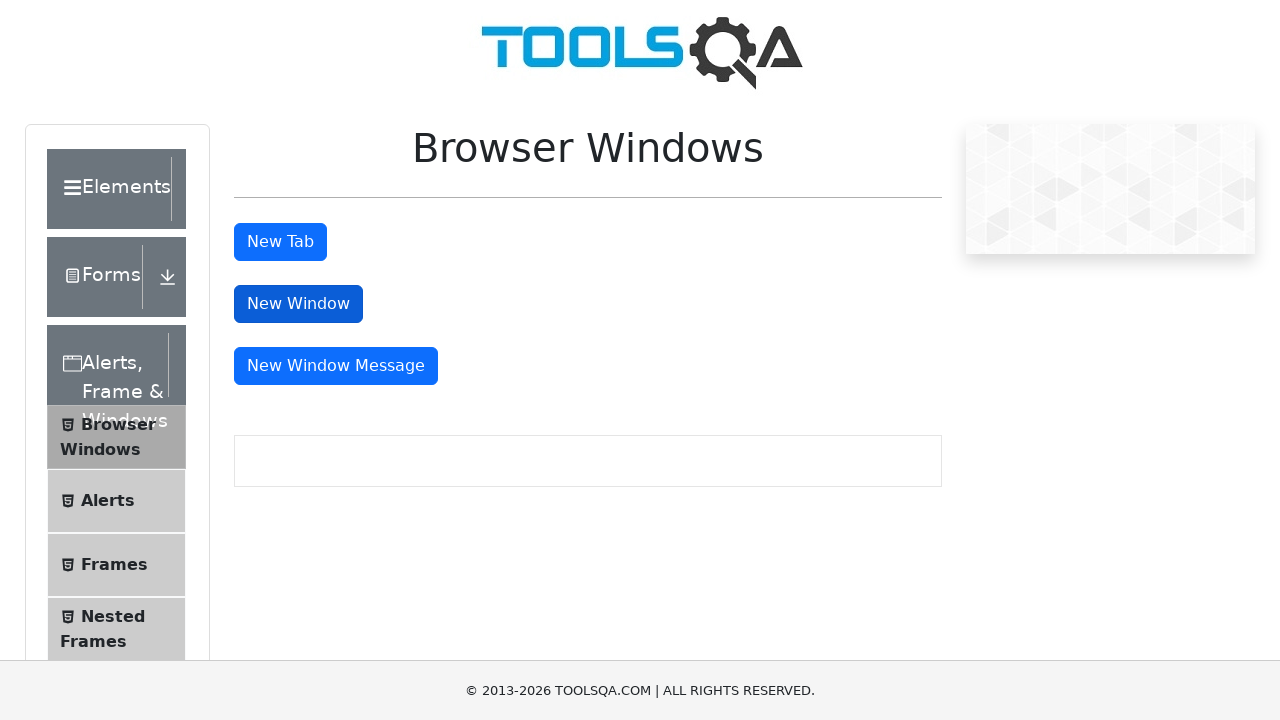

Original page remains open and active
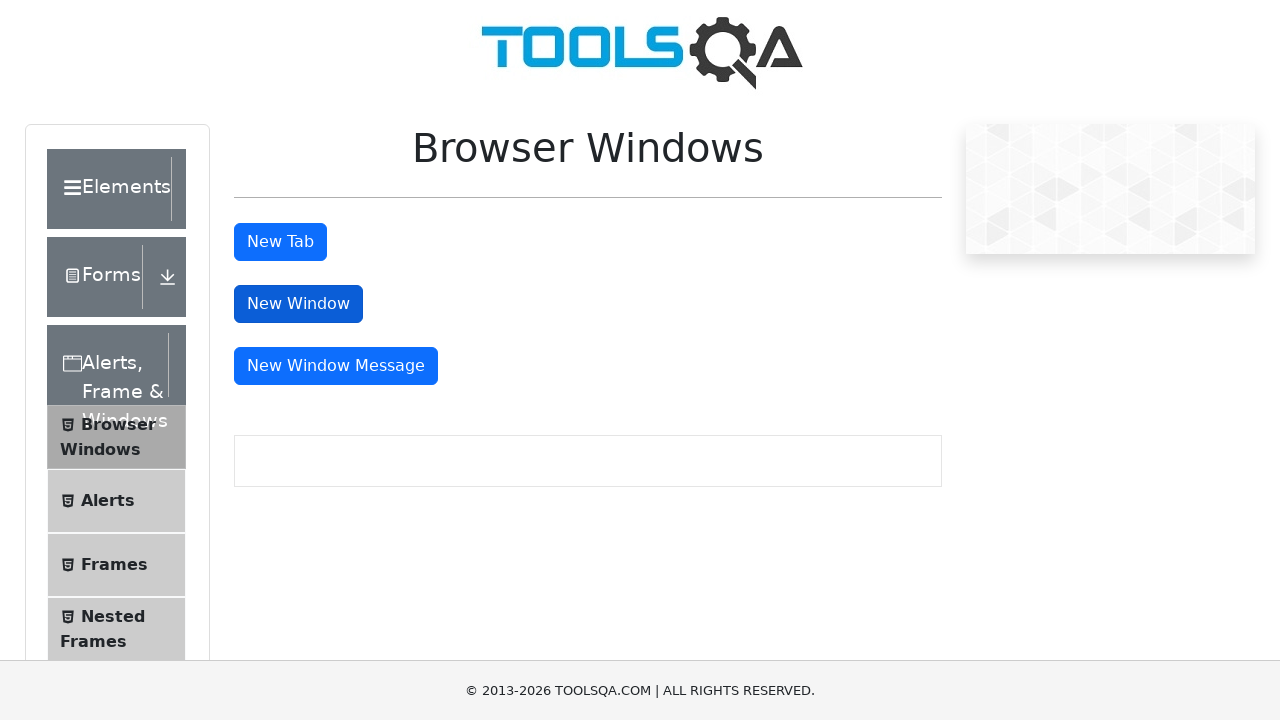

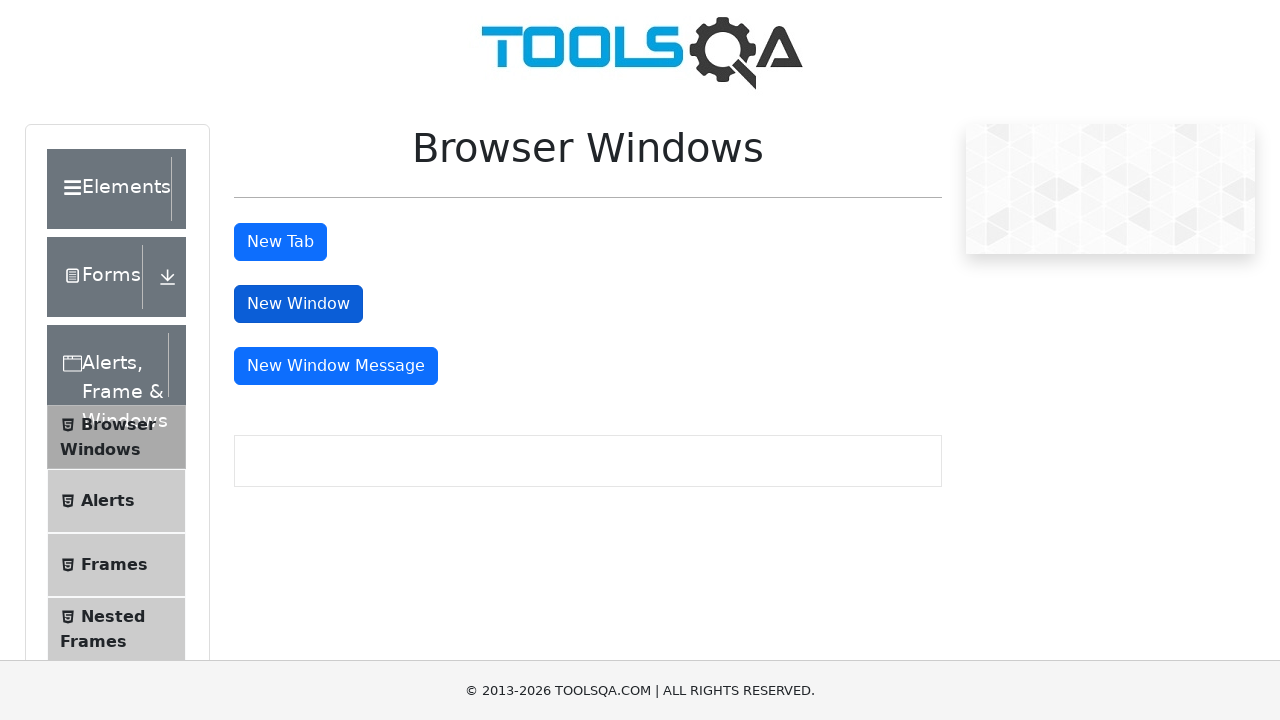